Tests checkbox functionality by clicking a checkbox to select it, verifying it's selected, then clicking again to deselect it and verifying it's deselected. Also counts the total number of checkboxes on the page.

Starting URL: https://rahulshettyacademy.com/AutomationPractice/

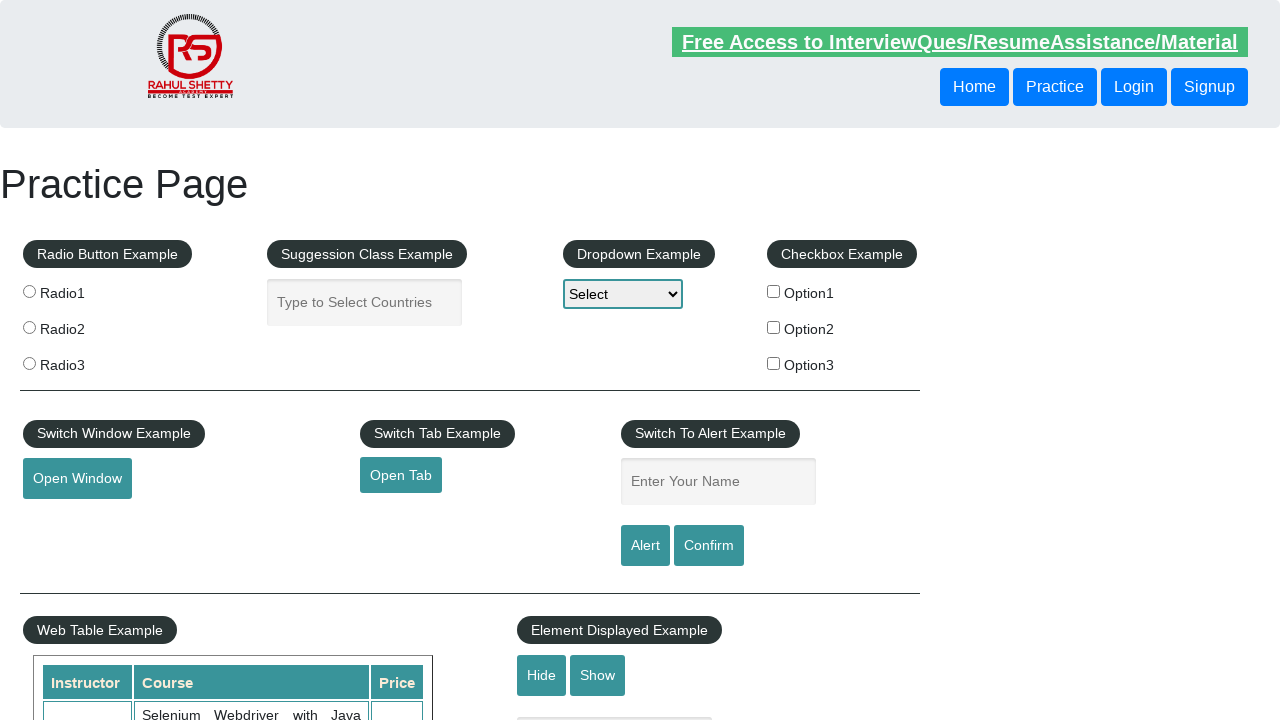

Navigated to AutomationPractice page
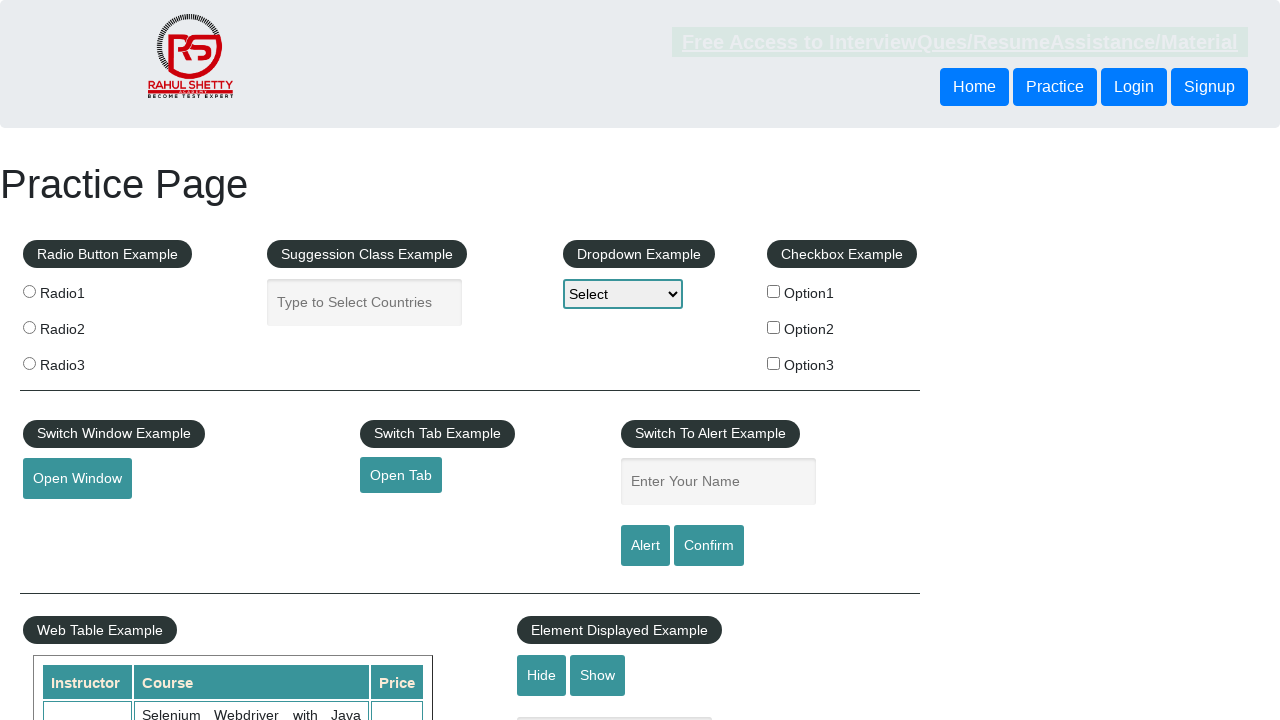

Clicked the first checkbox (option1) to select it at (774, 291) on input[value='option1']
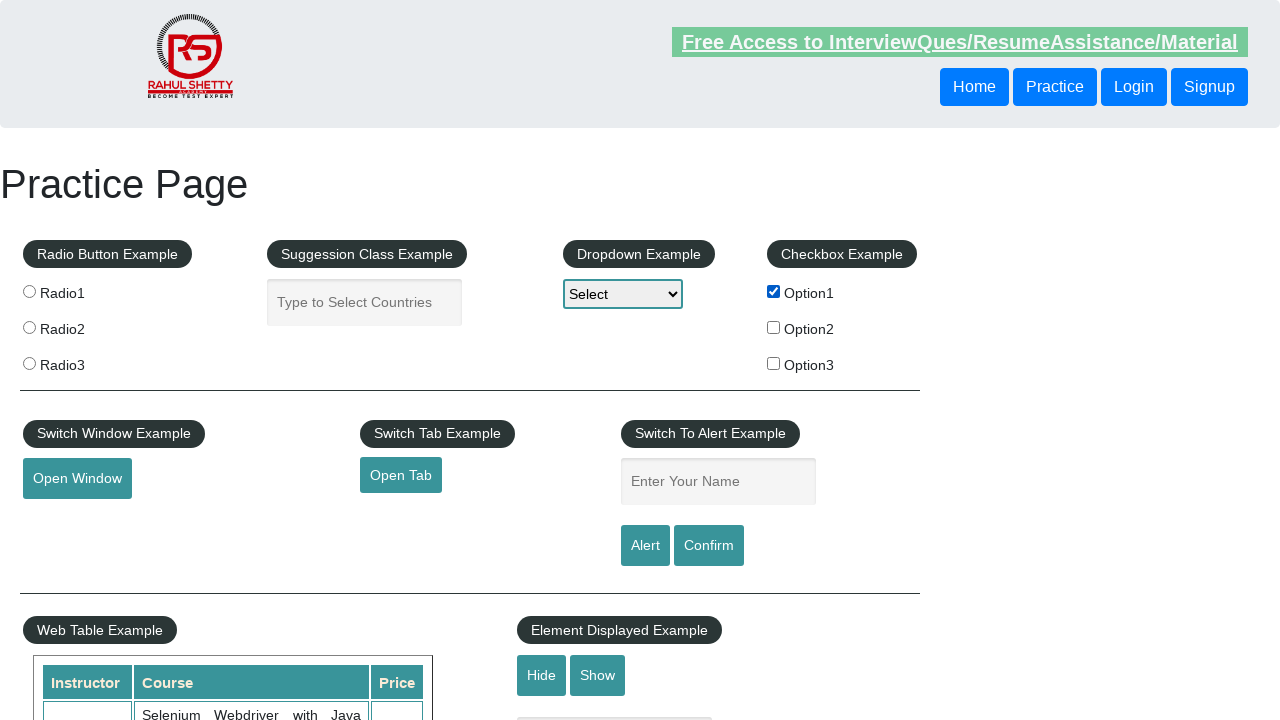

Verified that checkbox option1 is selected
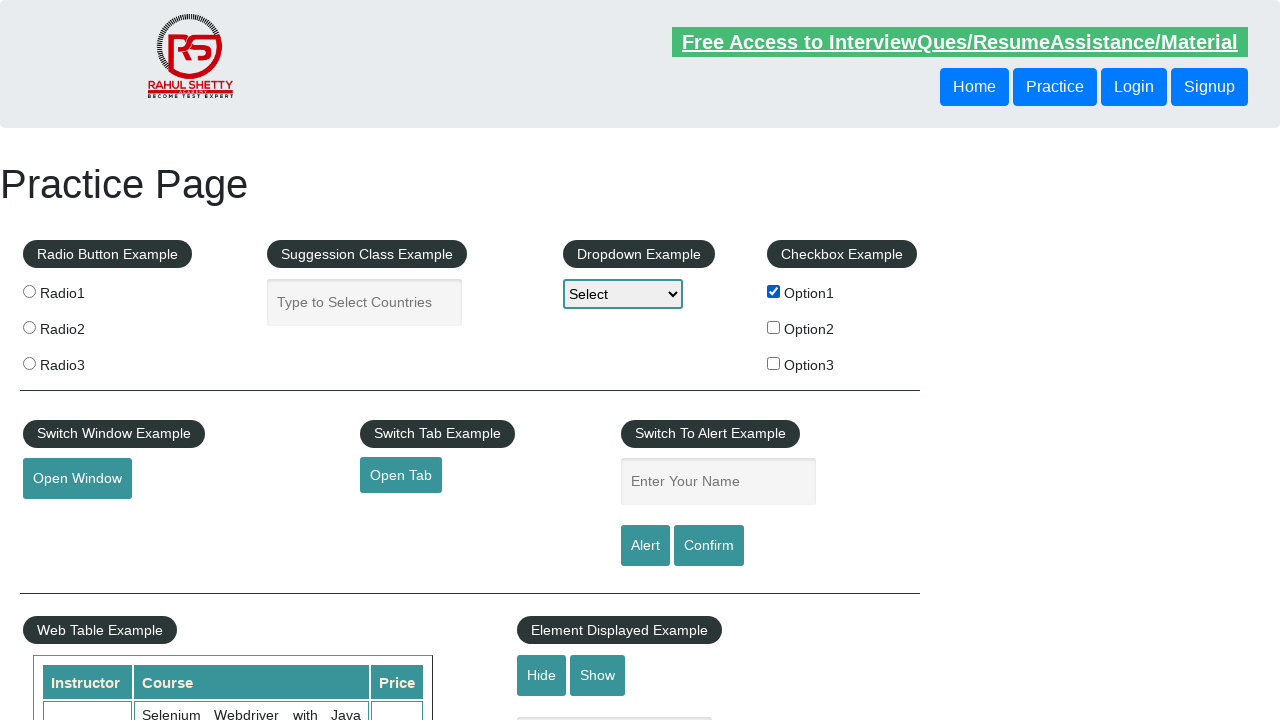

Clicked the checkbox again to deselect it at (774, 291) on input[value='option1']
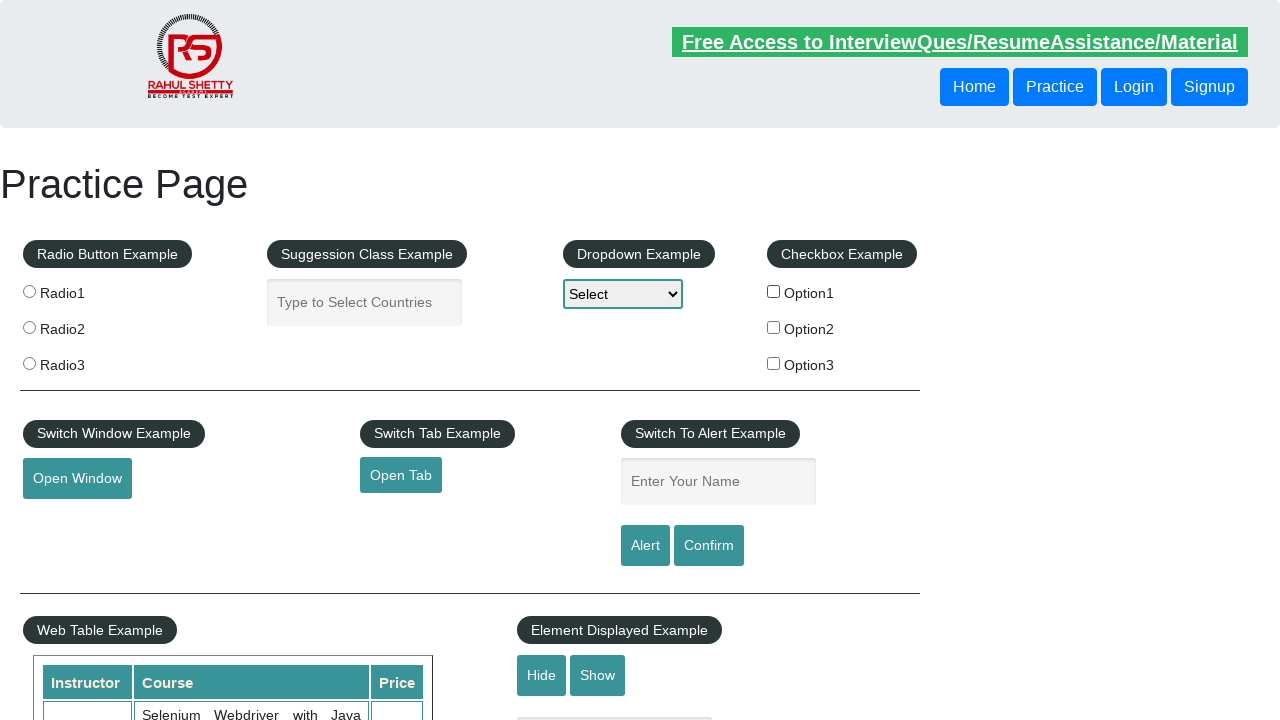

Verified that checkbox option1 is deselected
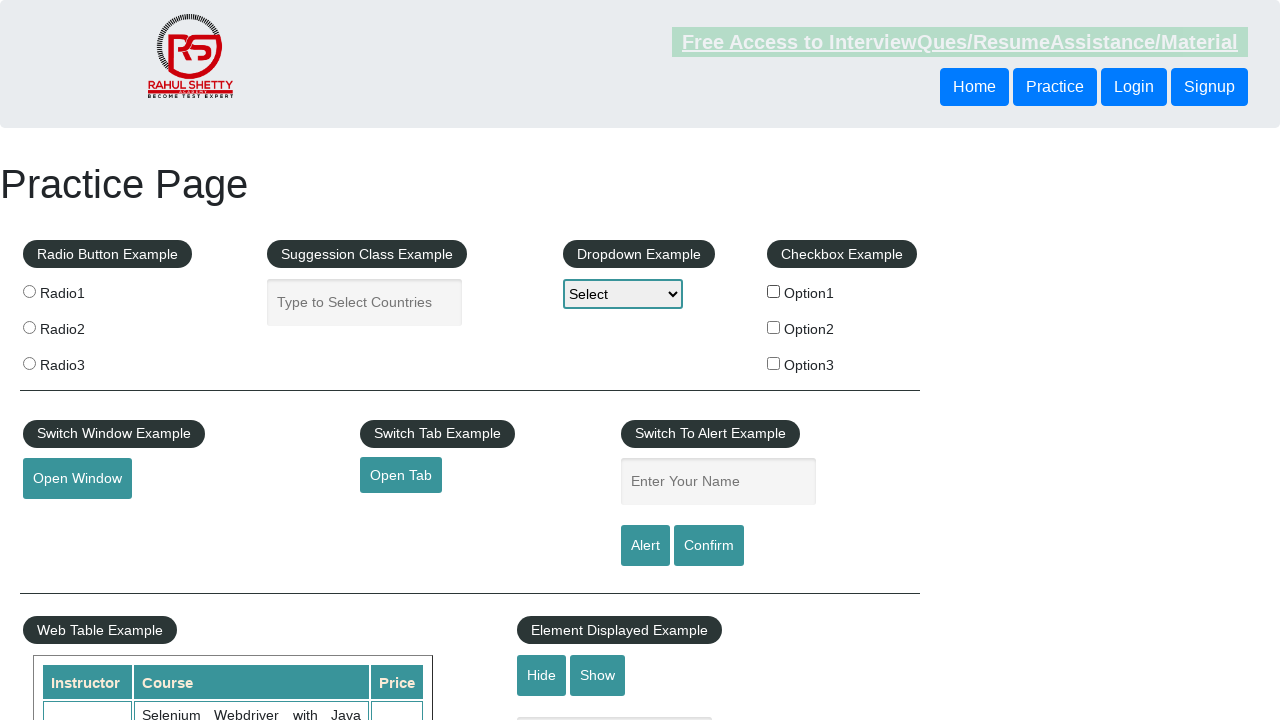

Counted total checkboxes on the page: 3
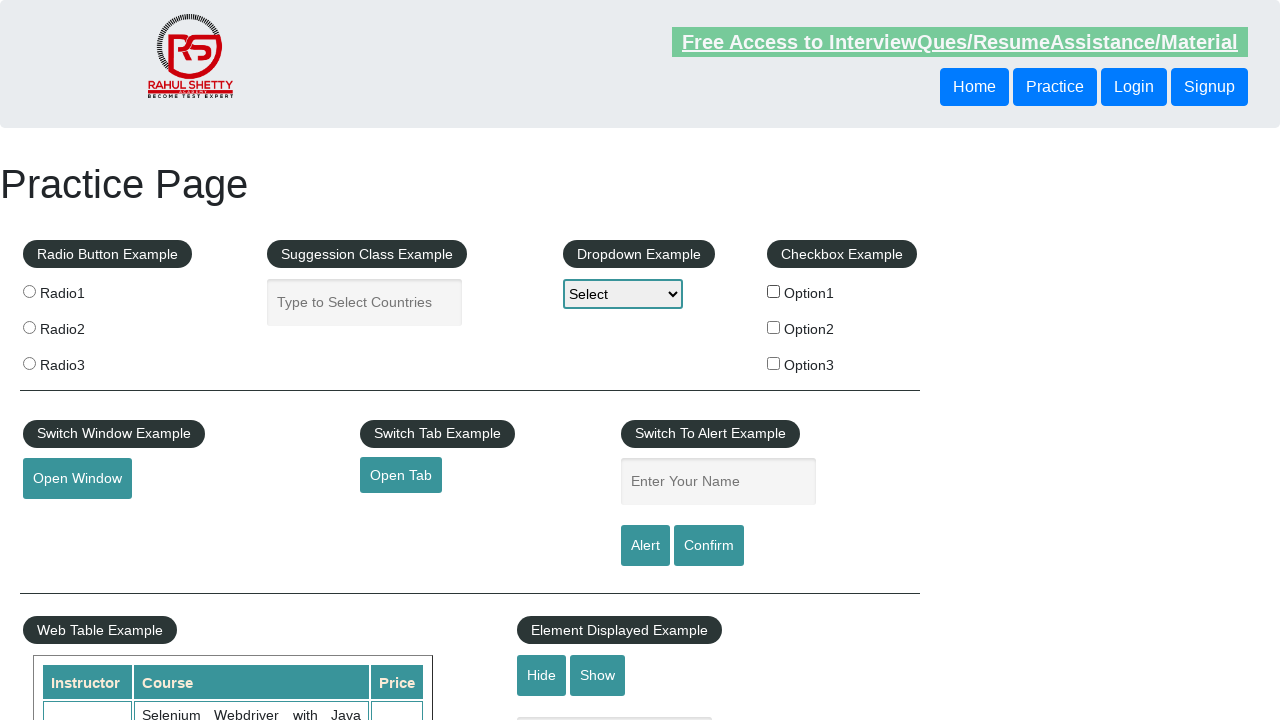

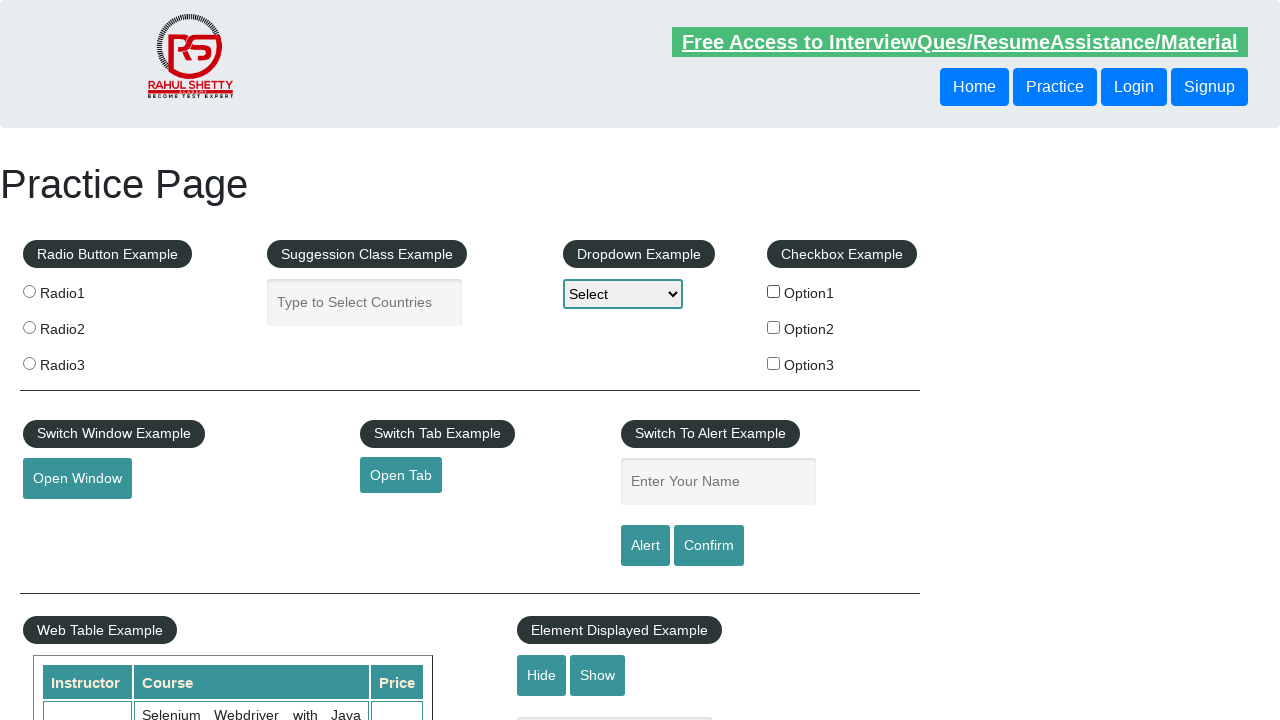